Navigates to the Hovers page and hovers over each avatar to reveal hidden user information

Starting URL: https://the-internet.herokuapp.com

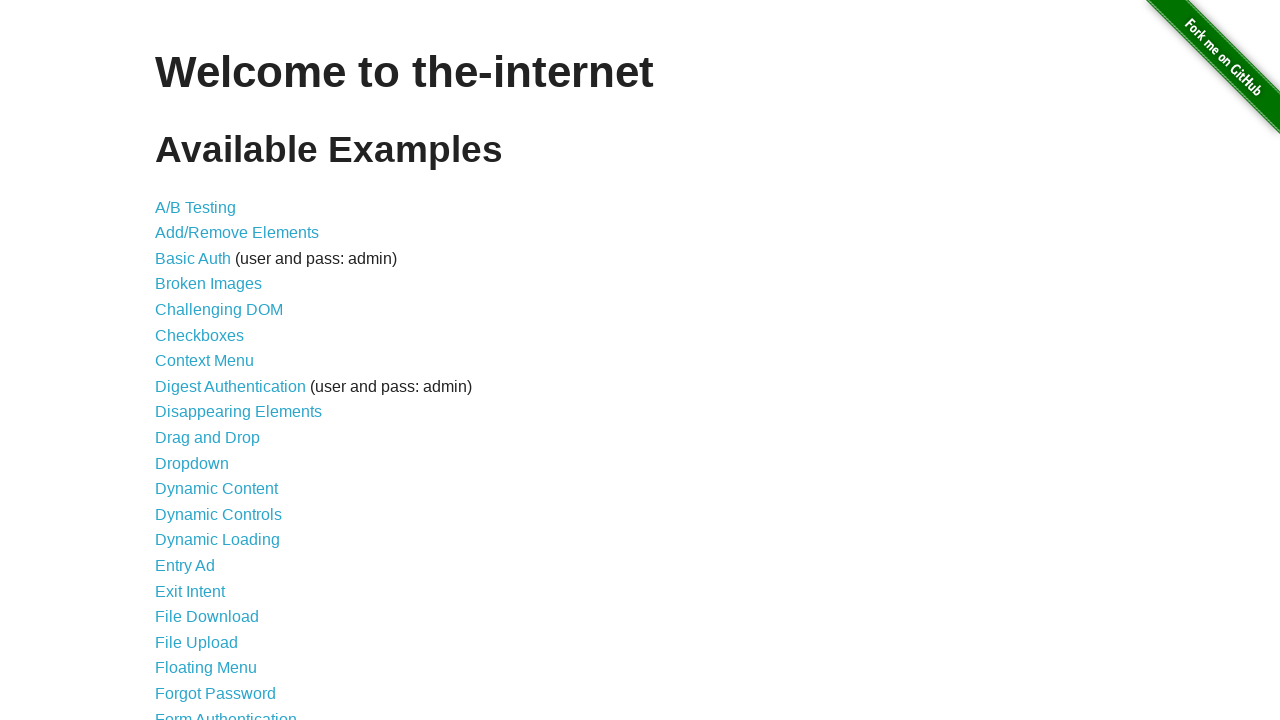

Clicked on Hovers link at (180, 360) on text=Hovers
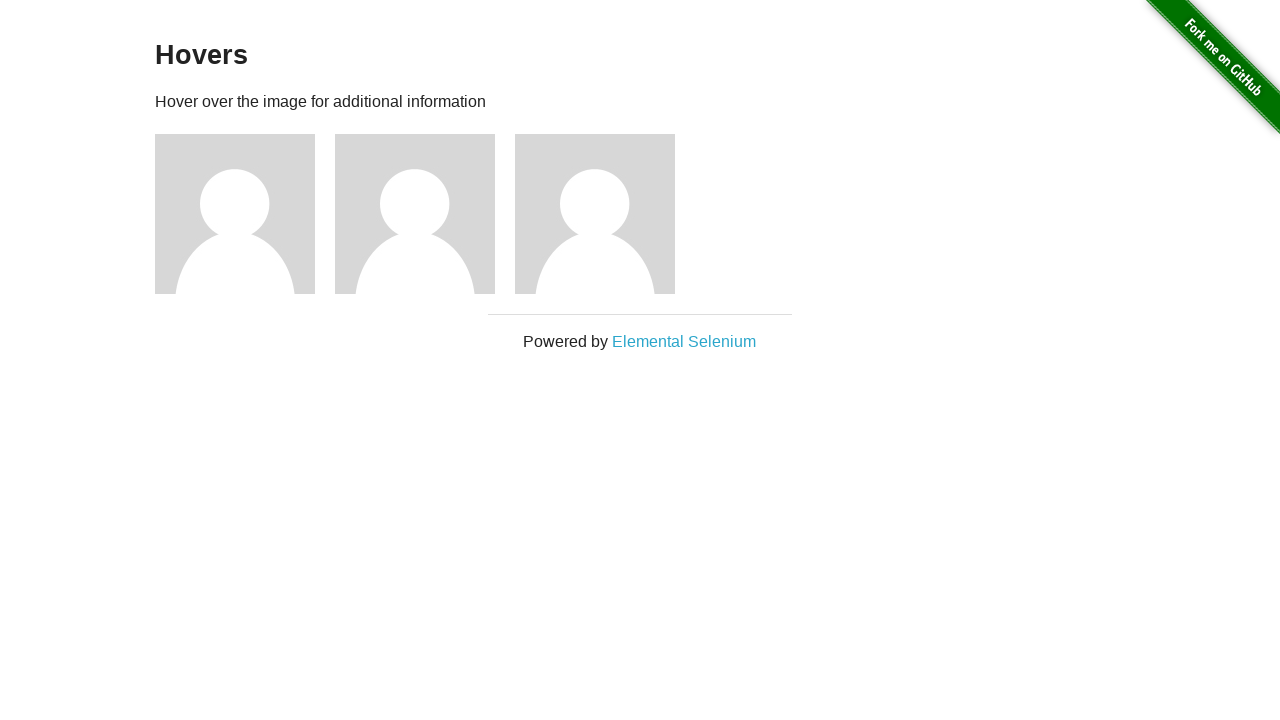

Waited for navigation to hovers page
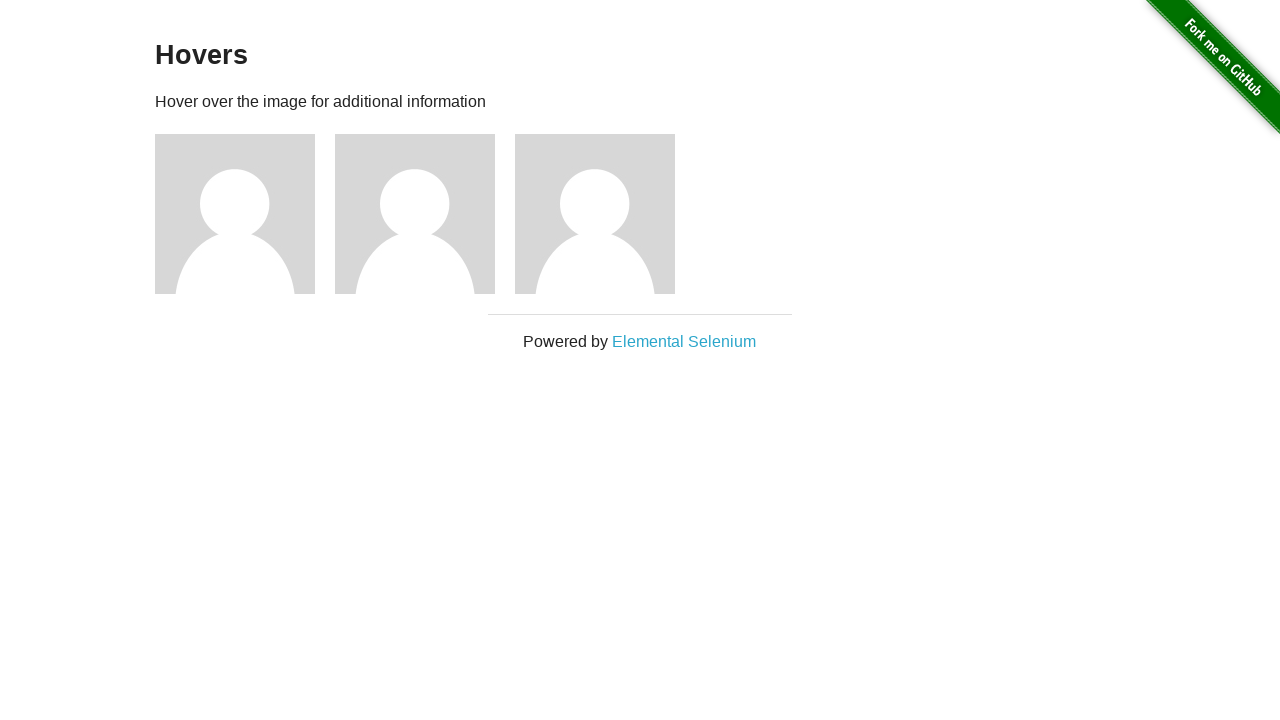

Verified page heading is 'Hovers'
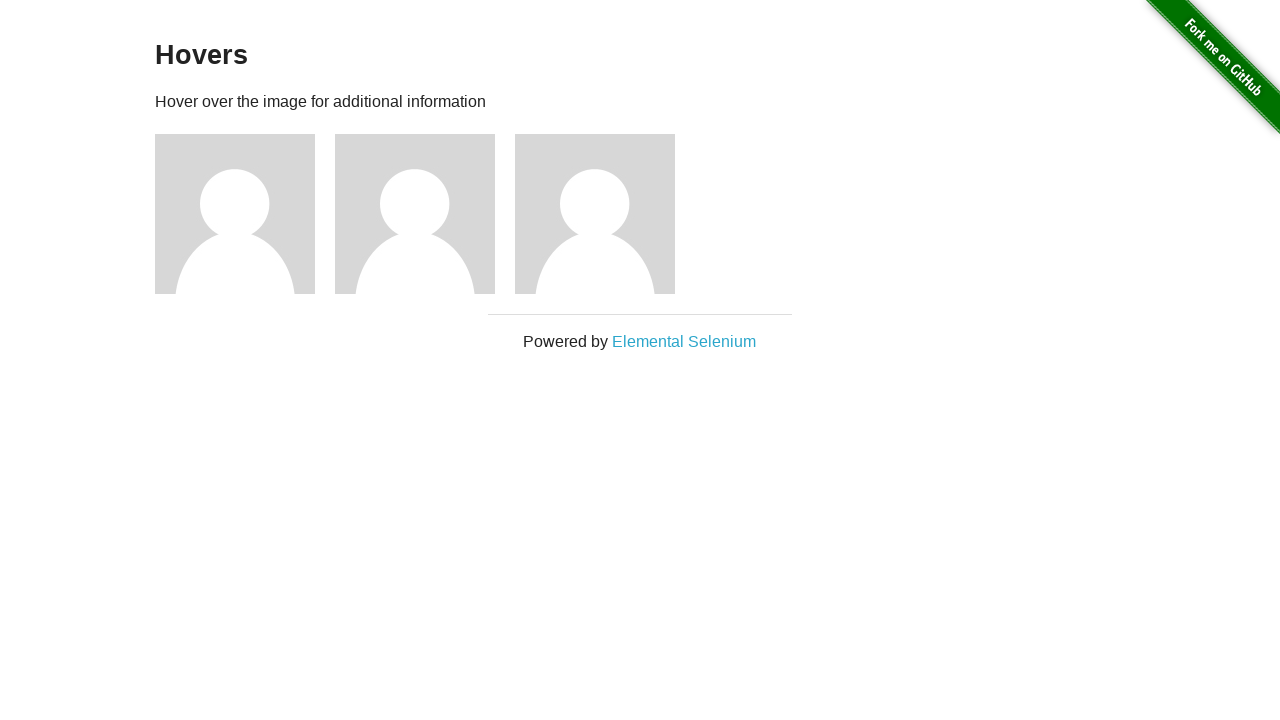

Located all avatar figures on the page
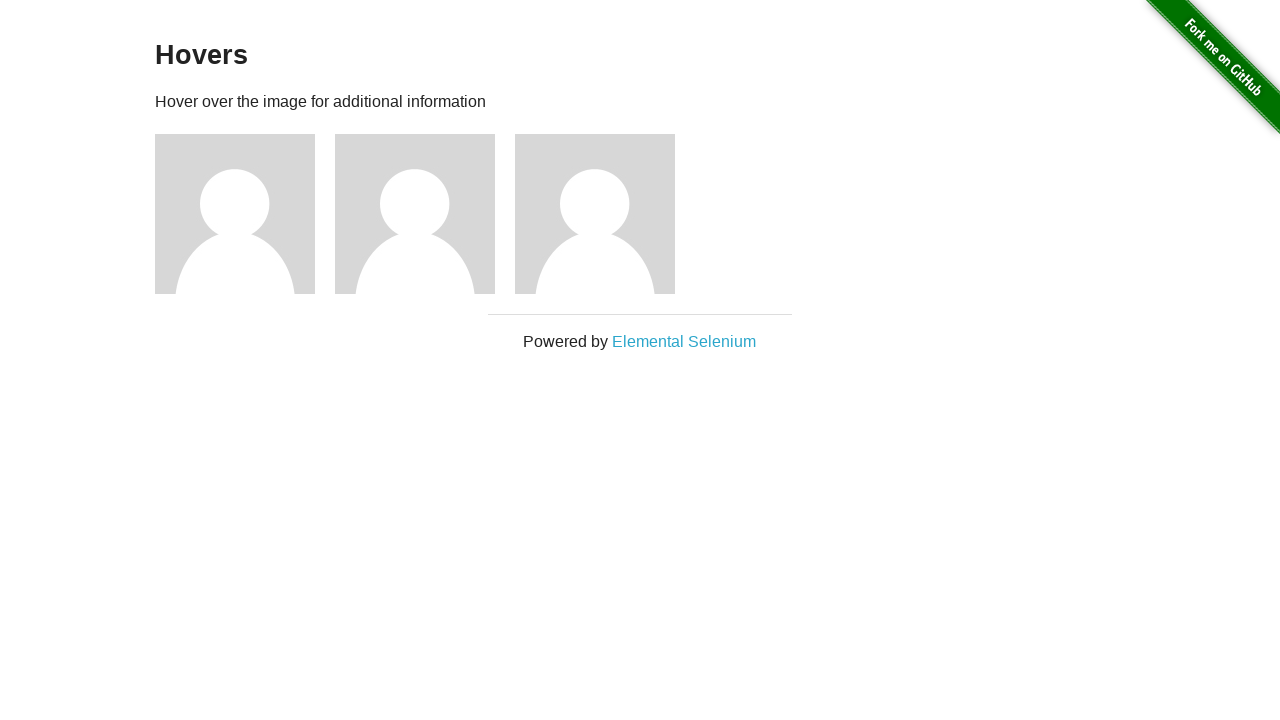

Hovered over avatar 1 at (245, 214) on div.figure >> nth=0
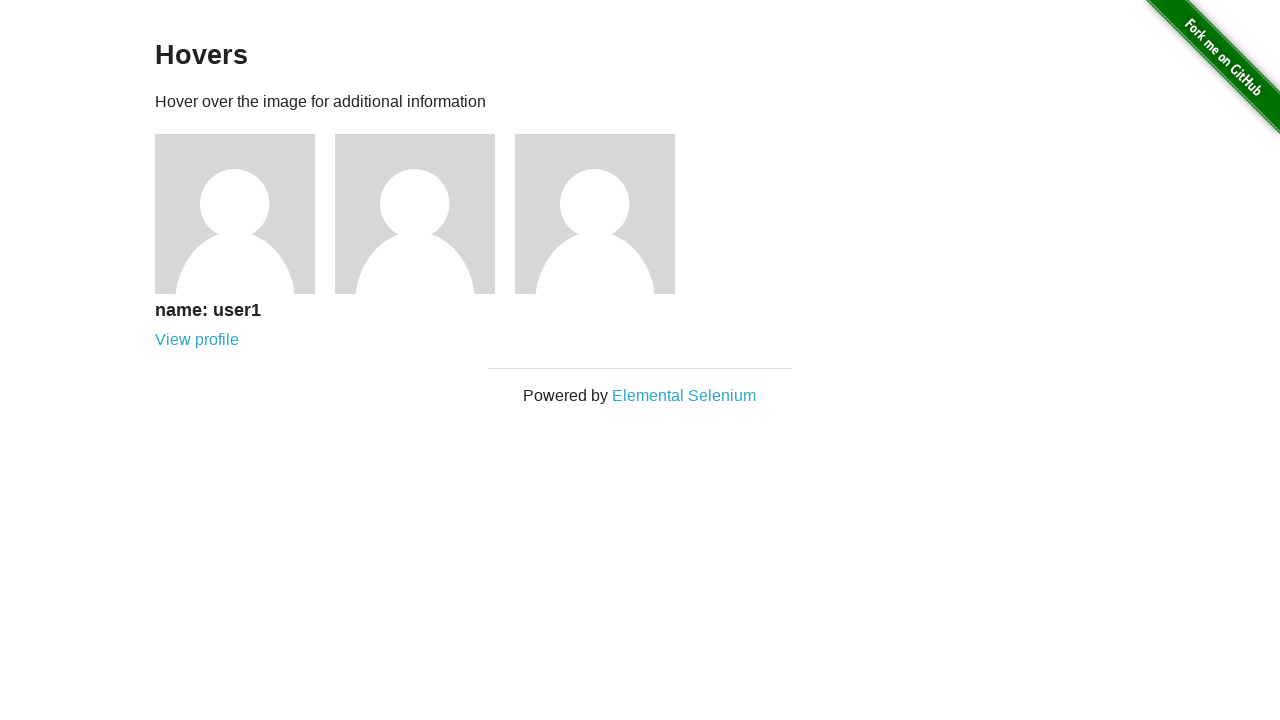

Hidden user information appeared for avatar 1
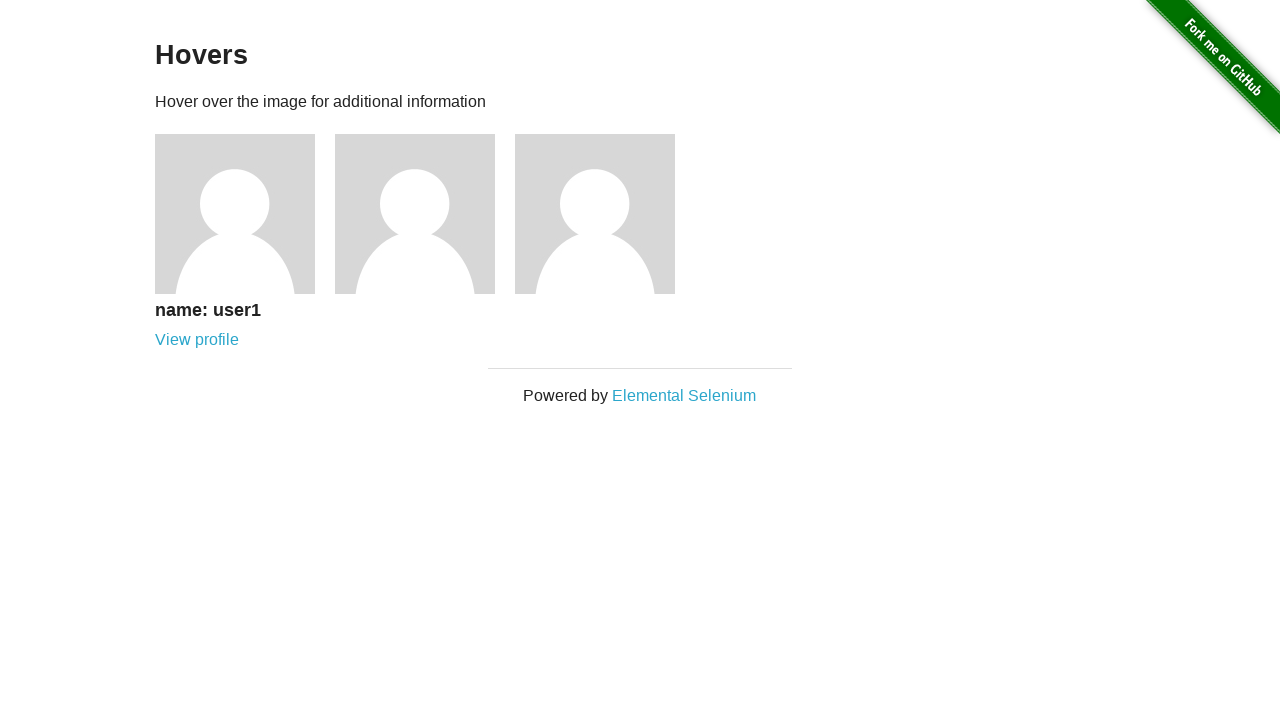

Verified user information is visible for avatar 1
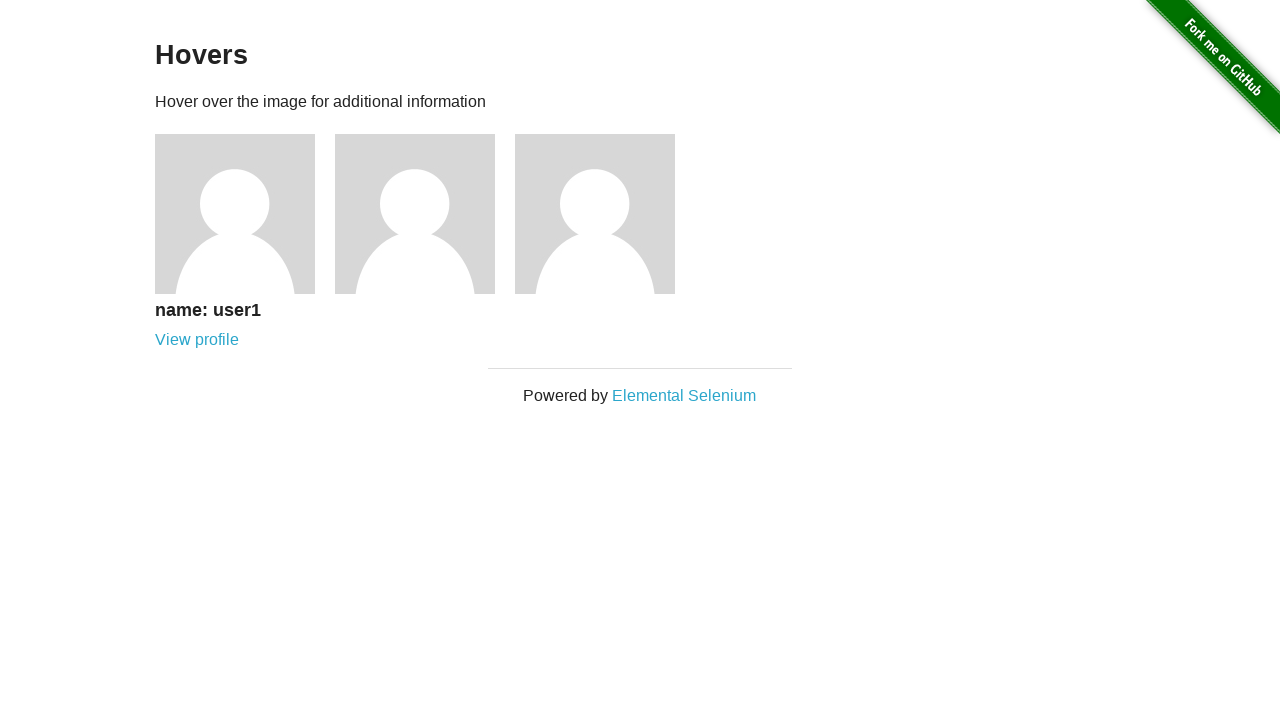

Hovered over avatar 2 at (425, 214) on div.figure >> nth=1
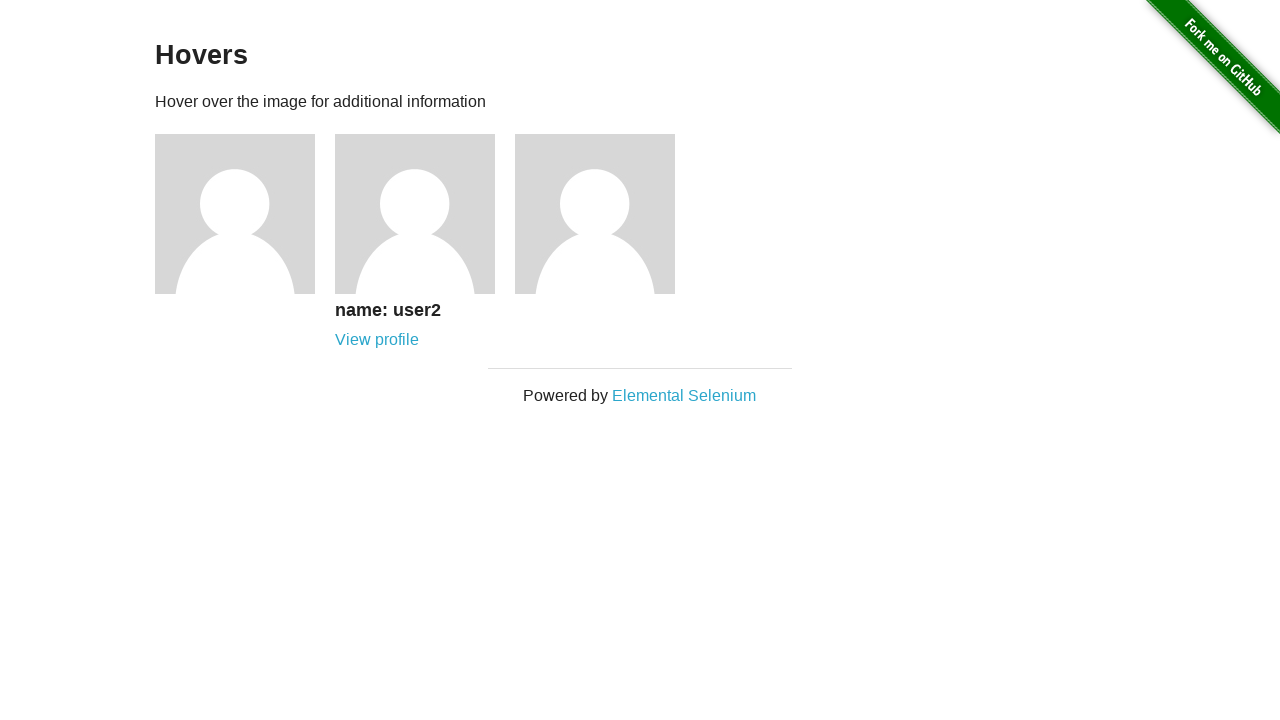

Hidden user information appeared for avatar 2
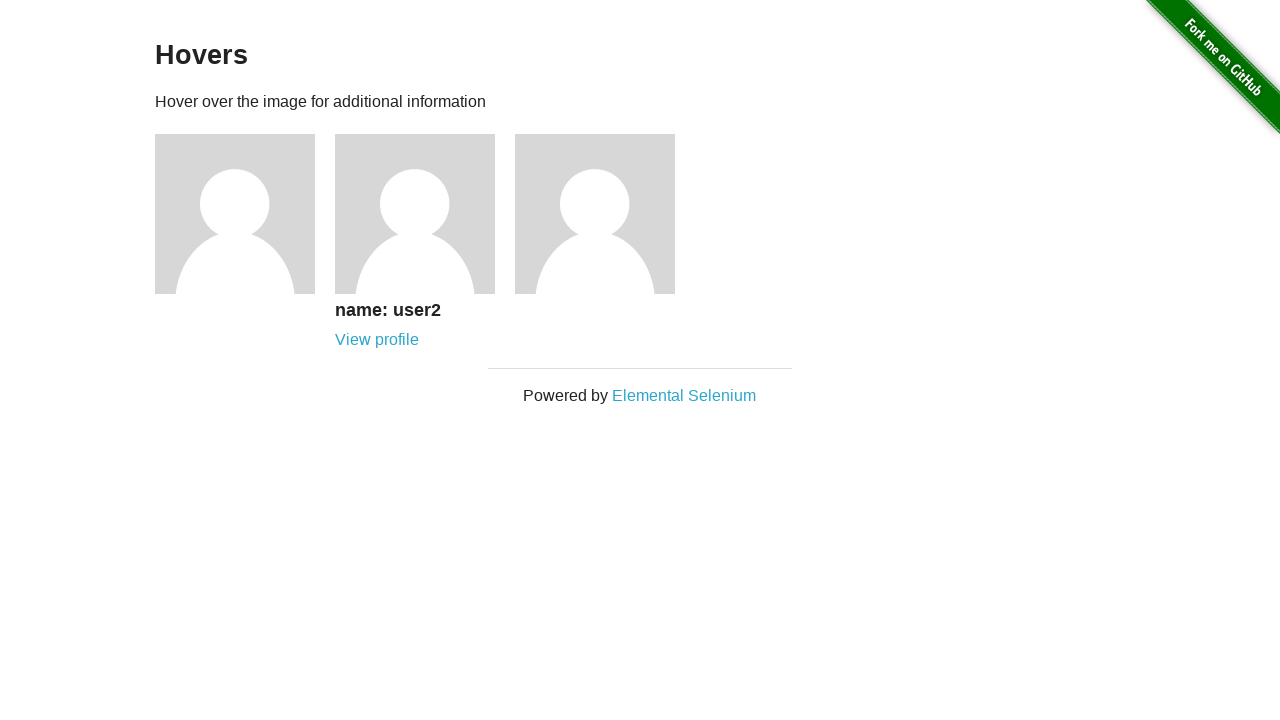

Verified user information is visible for avatar 2
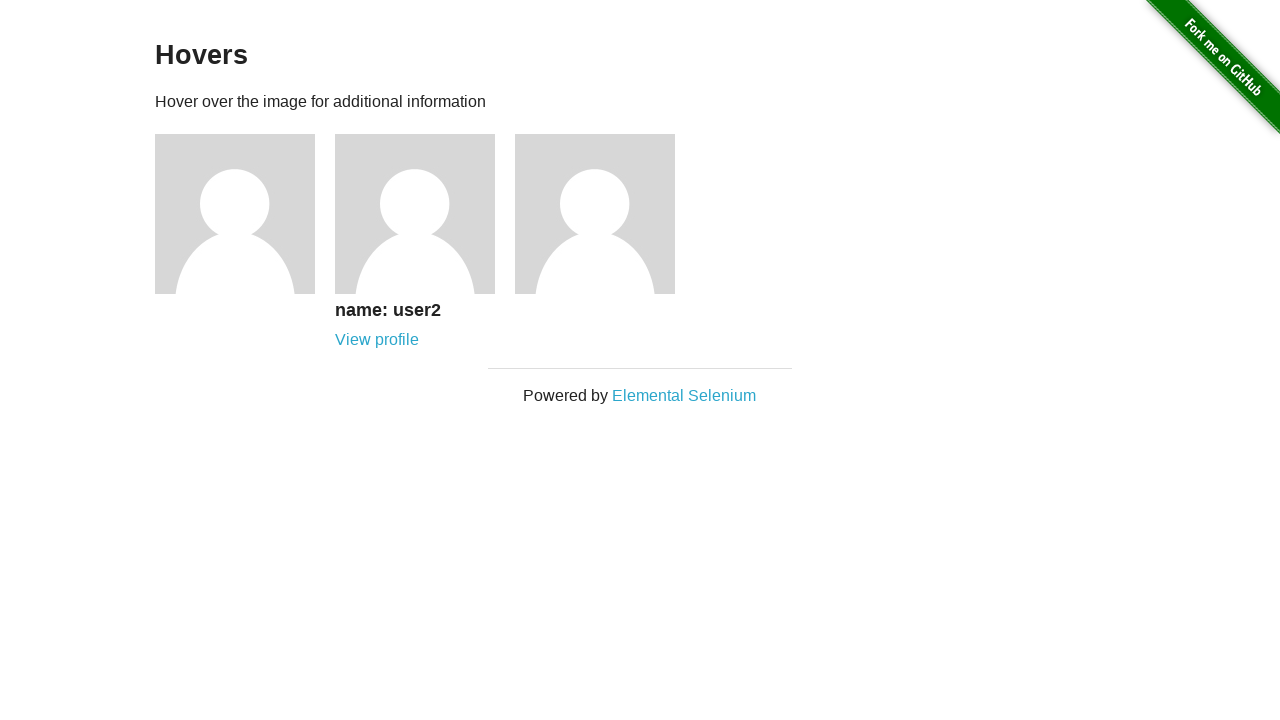

Hovered over avatar 3 at (605, 214) on div.figure >> nth=2
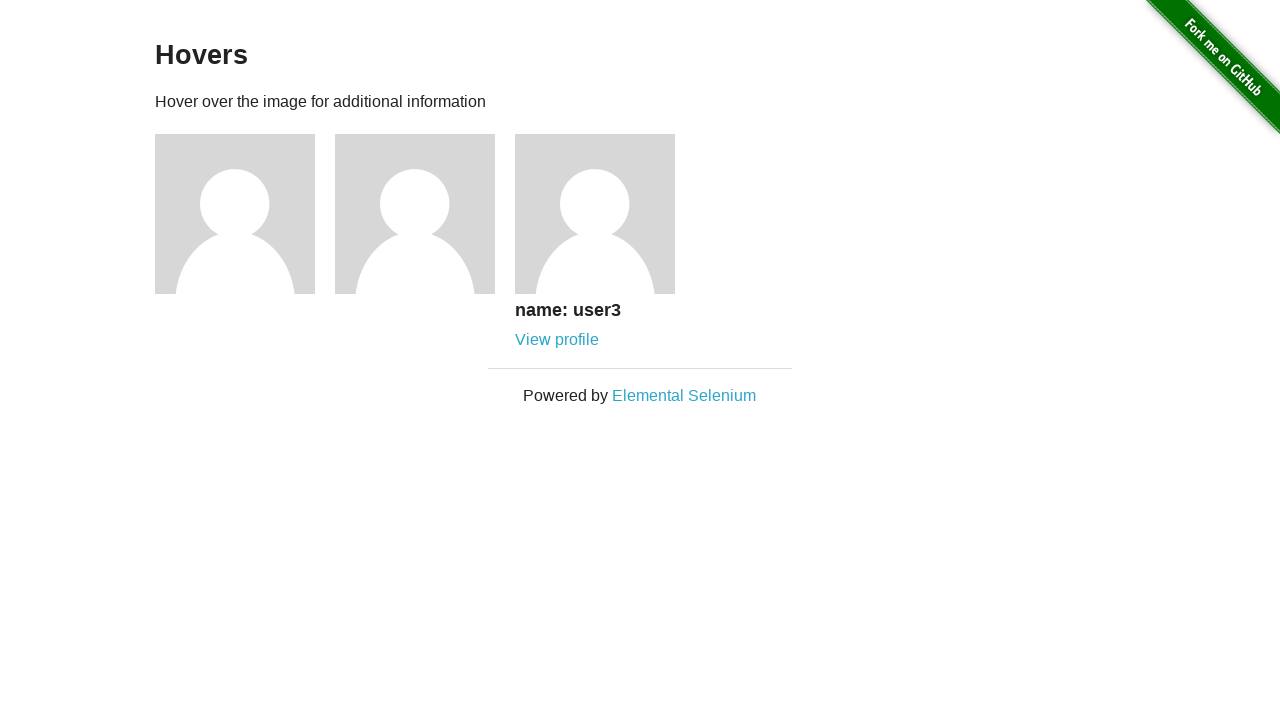

Hidden user information appeared for avatar 3
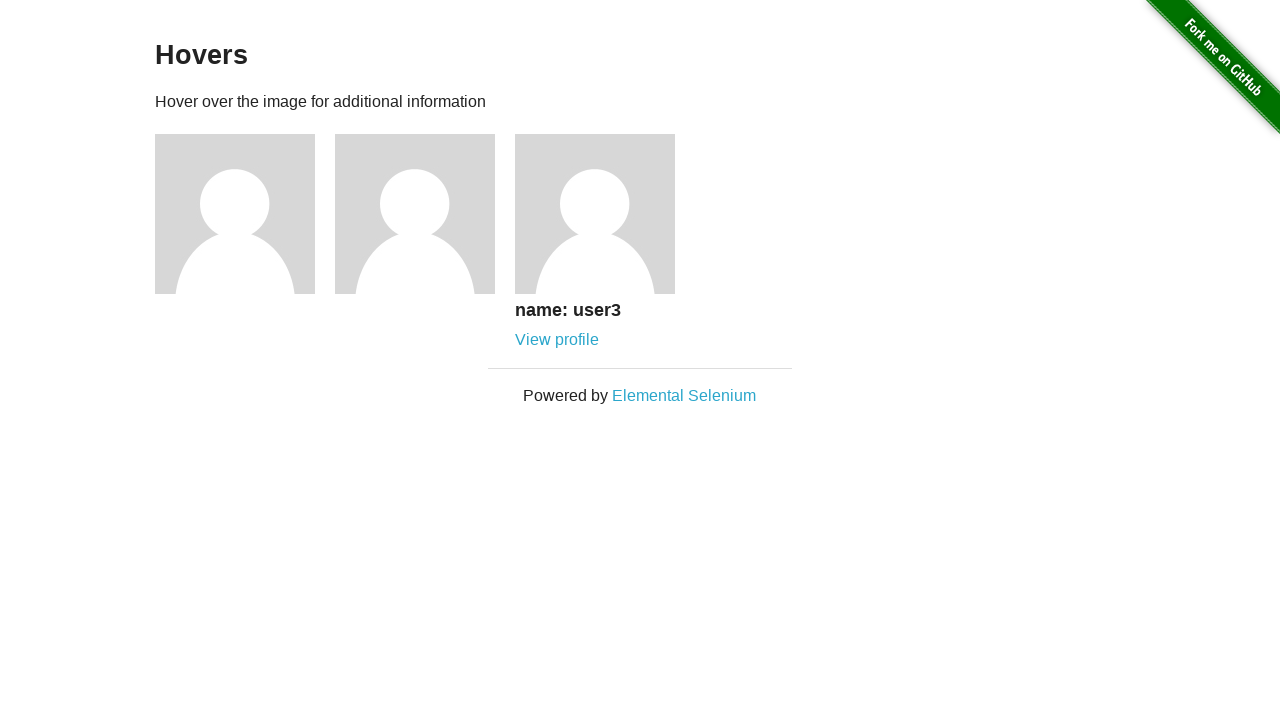

Verified user information is visible for avatar 3
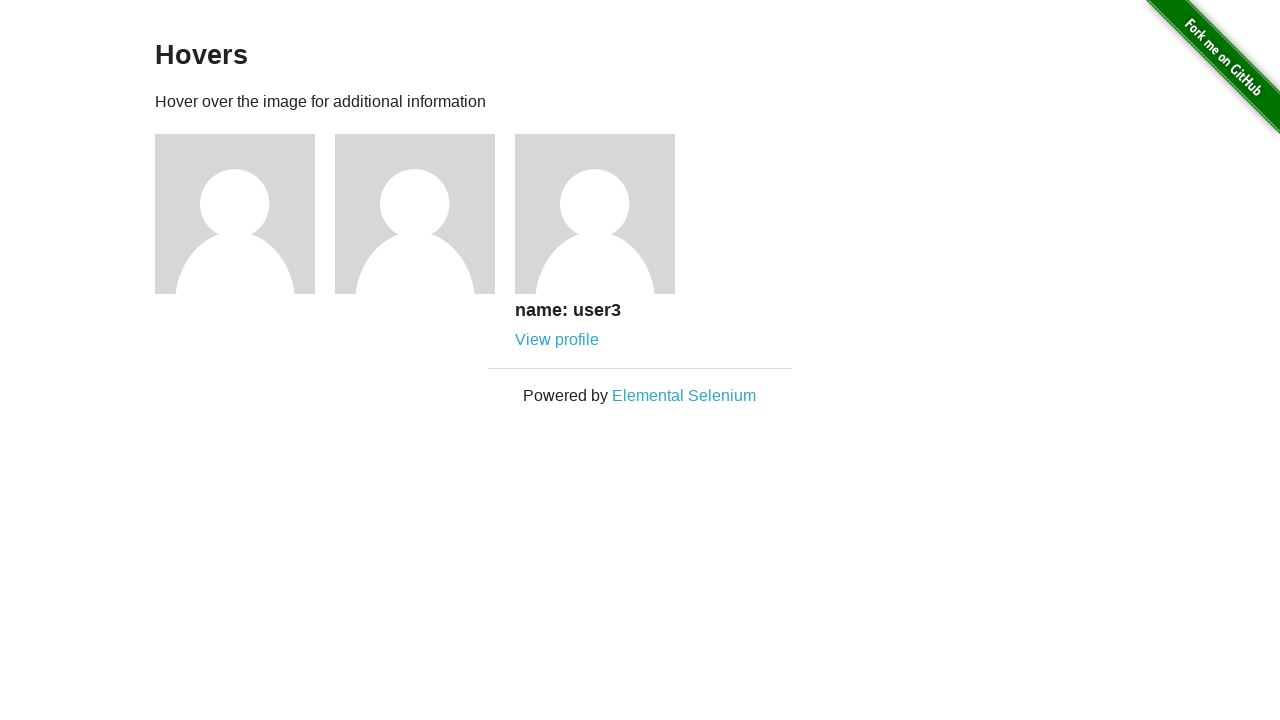

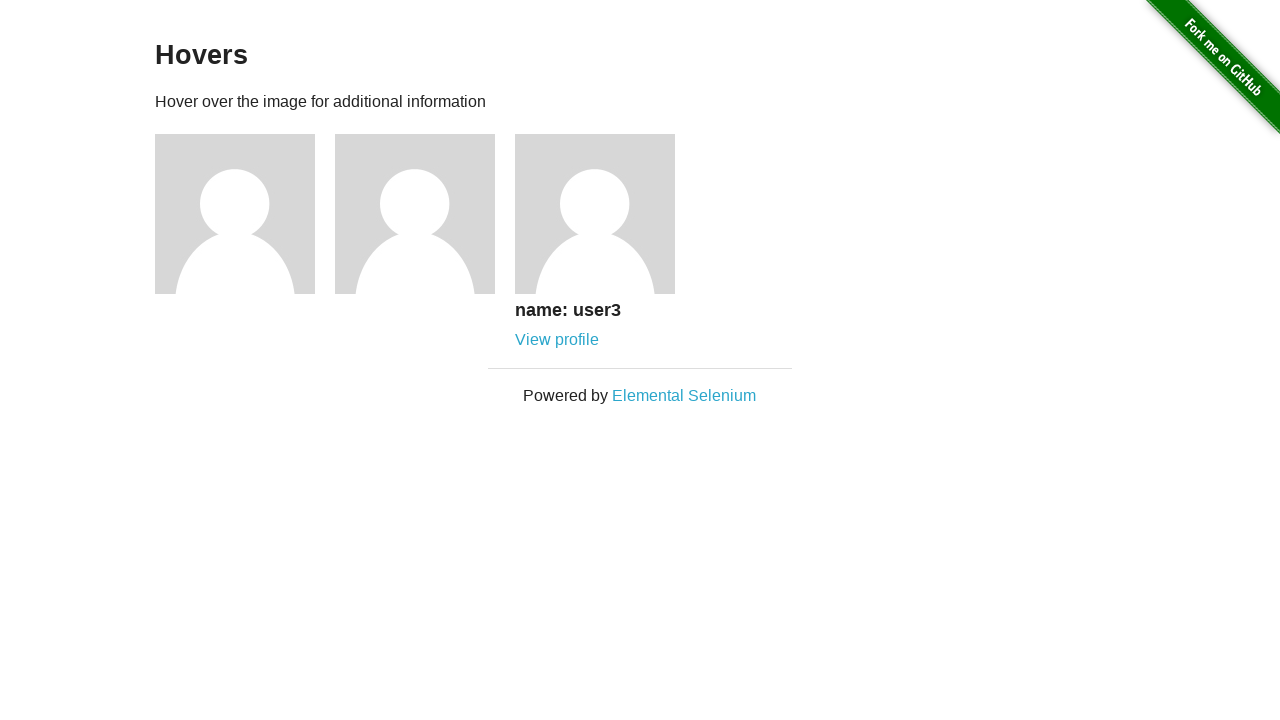